Tests marking all todo items as completed using the toggle all checkbox

Starting URL: https://demo.playwright.dev/todomvc

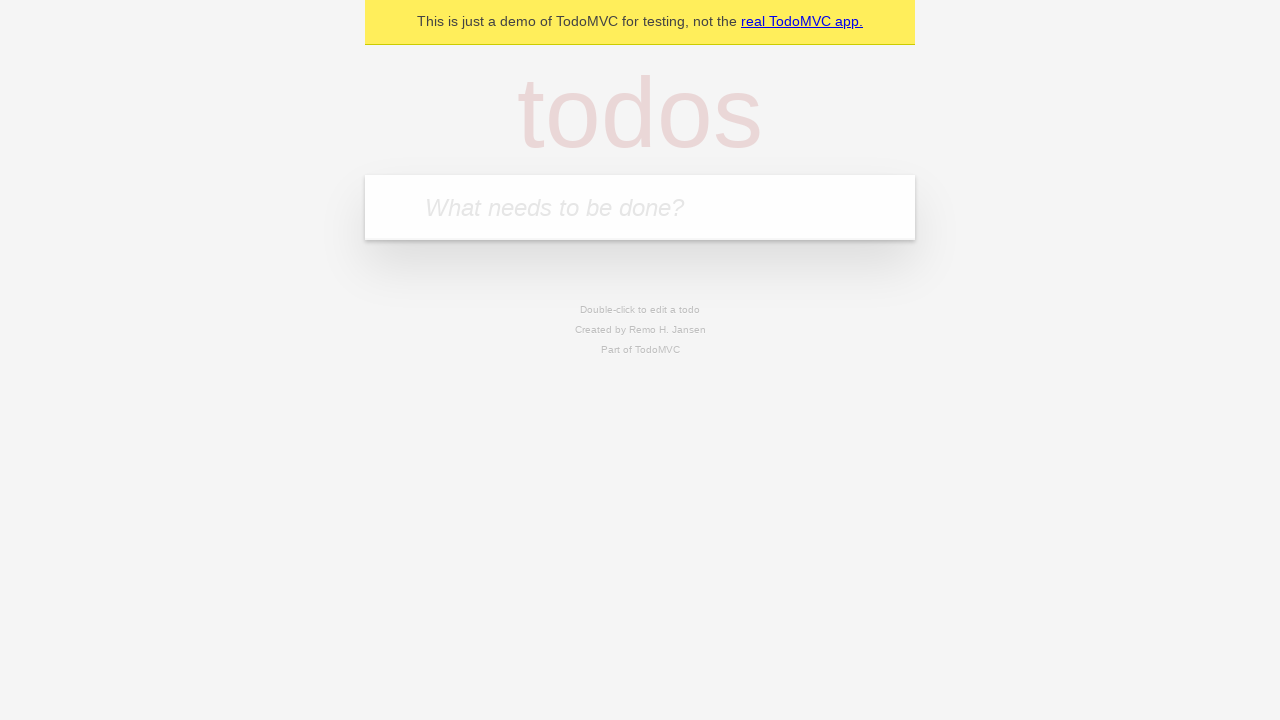

Filled todo input with 'buy some cheese' on internal:attr=[placeholder="What needs to be done?"i]
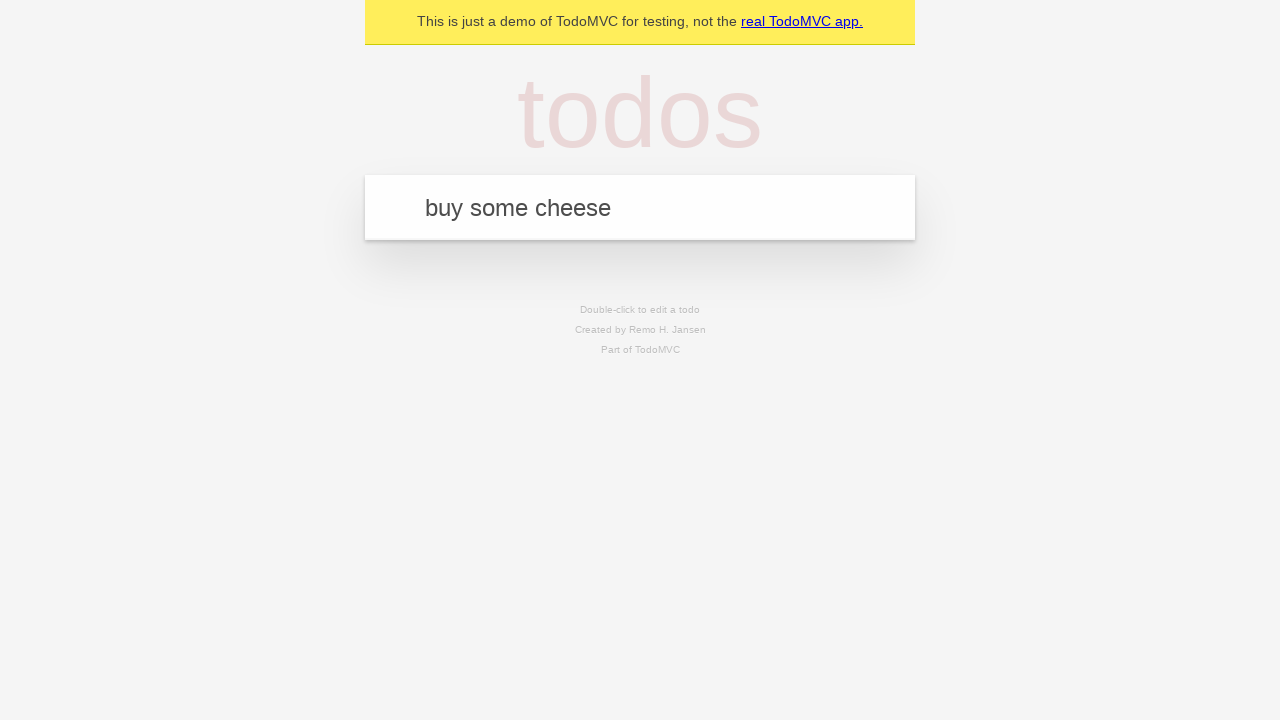

Pressed Enter to add todo 'buy some cheese' on internal:attr=[placeholder="What needs to be done?"i]
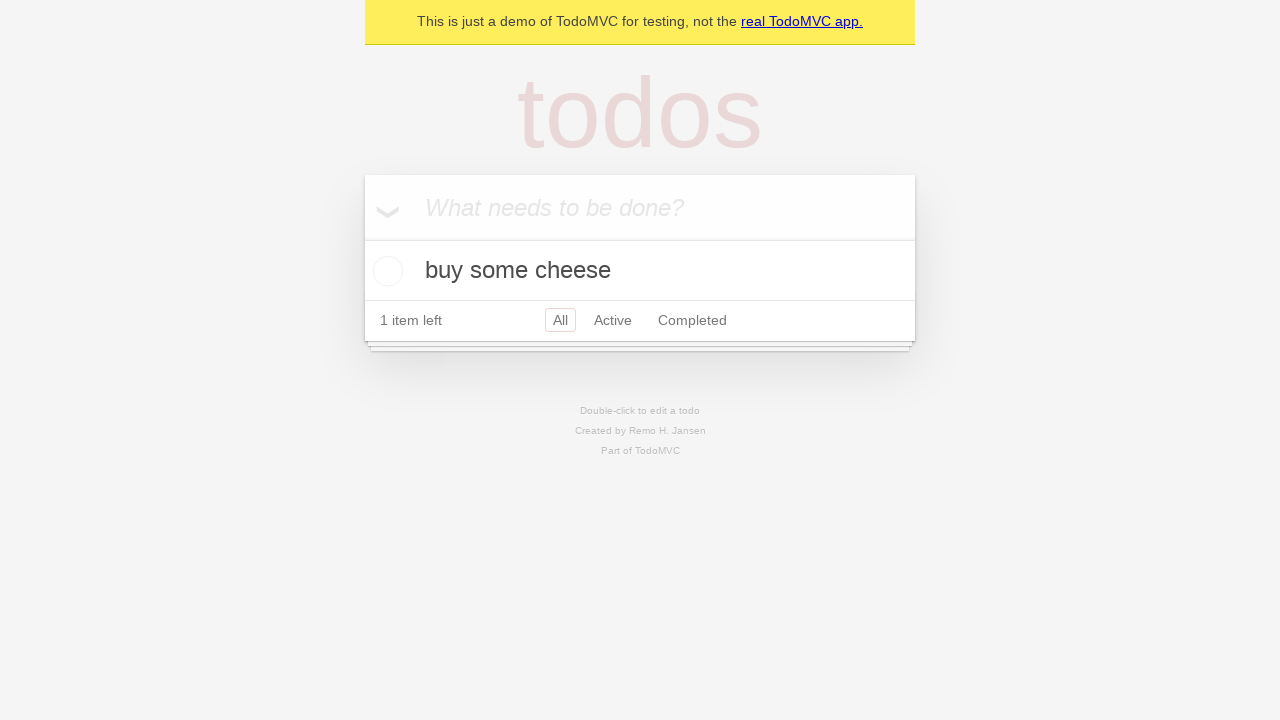

Filled todo input with 'feed the cat' on internal:attr=[placeholder="What needs to be done?"i]
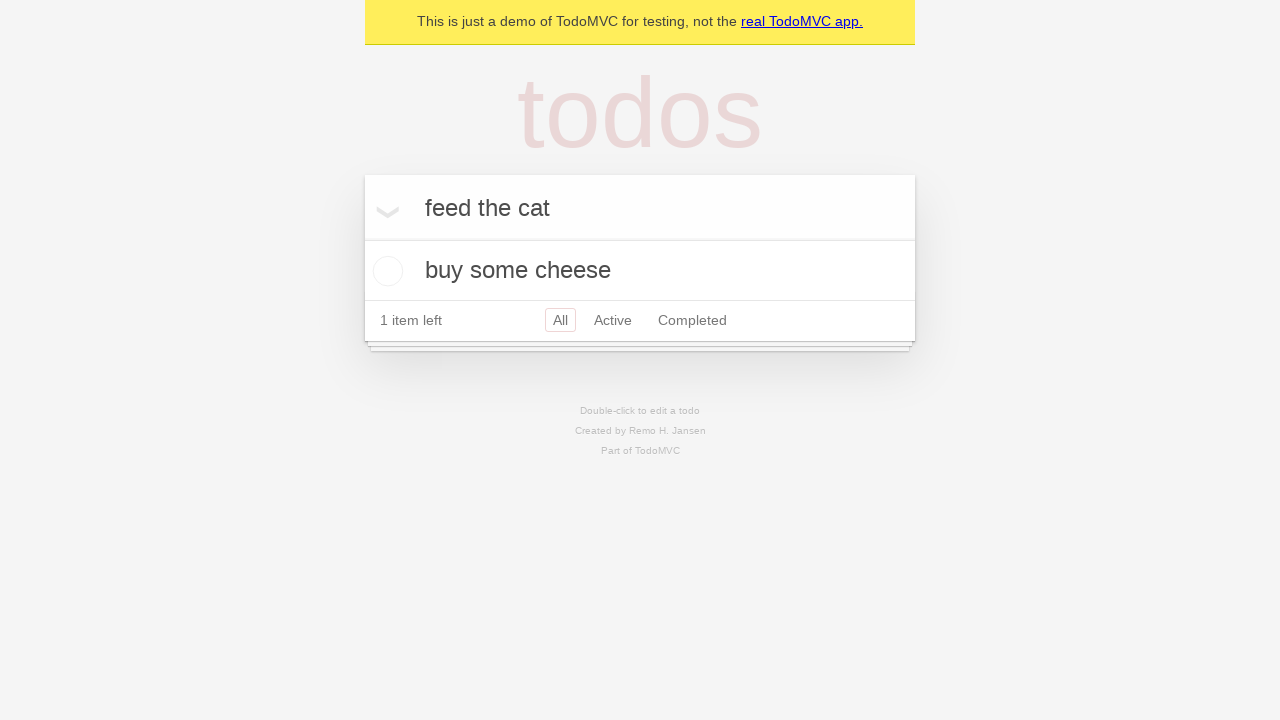

Pressed Enter to add todo 'feed the cat' on internal:attr=[placeholder="What needs to be done?"i]
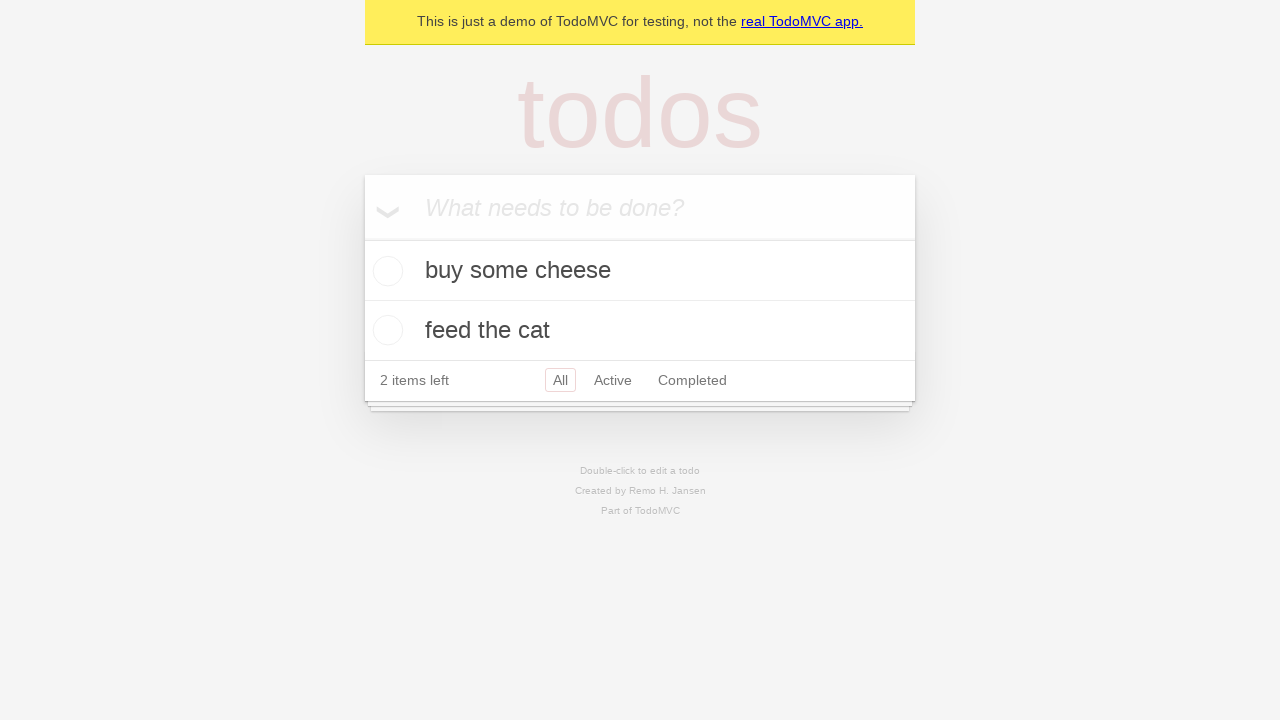

Filled todo input with 'book a doctors appointment' on internal:attr=[placeholder="What needs to be done?"i]
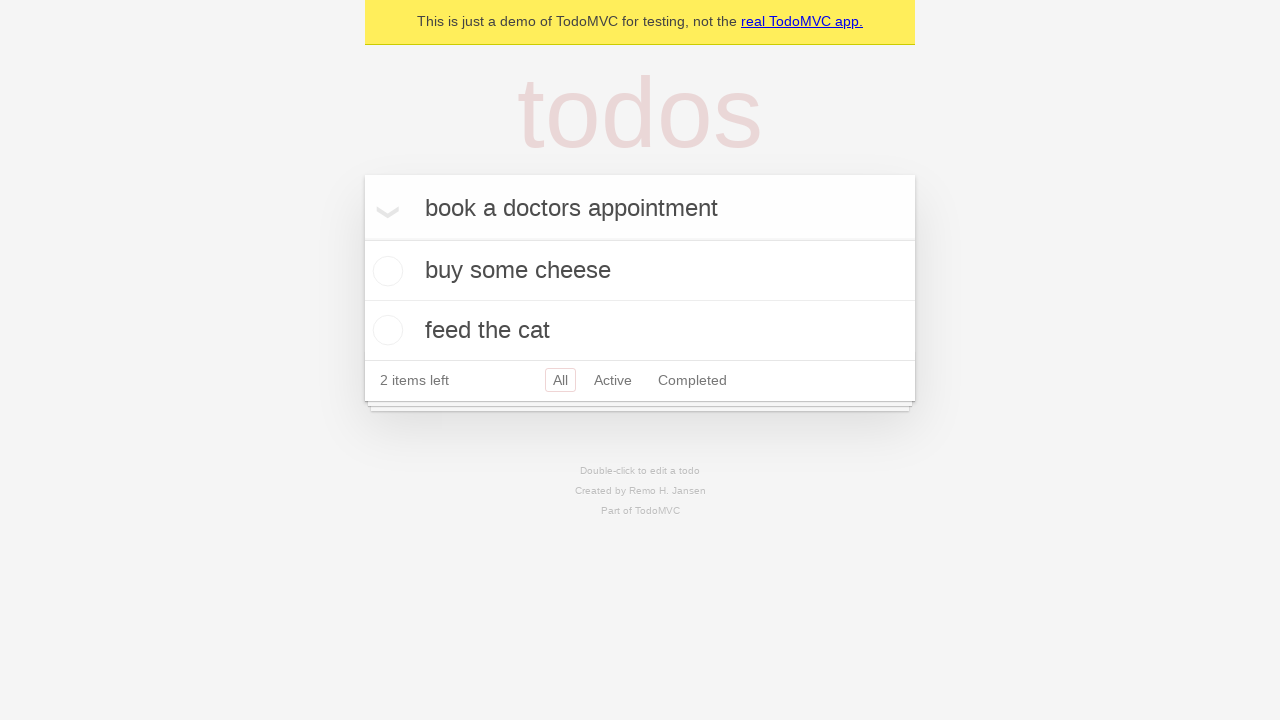

Pressed Enter to add todo 'book a doctors appointment' on internal:attr=[placeholder="What needs to be done?"i]
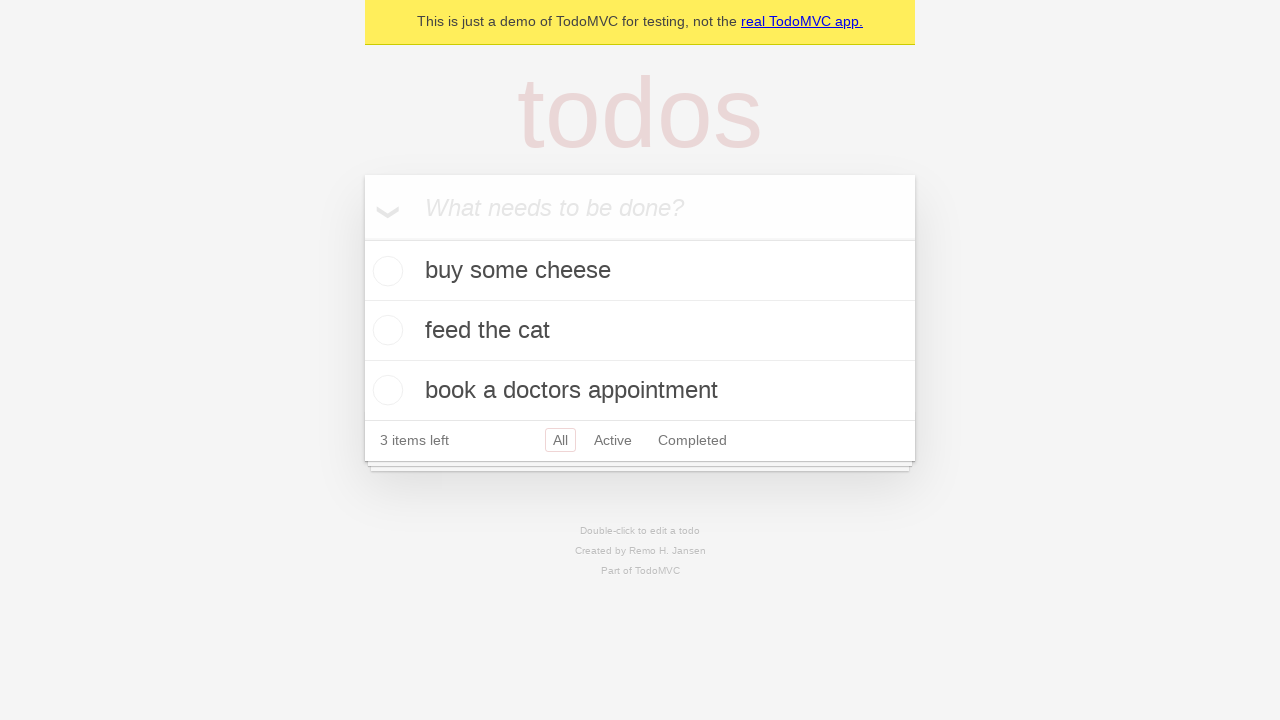

Waited for all 3 todo items to load
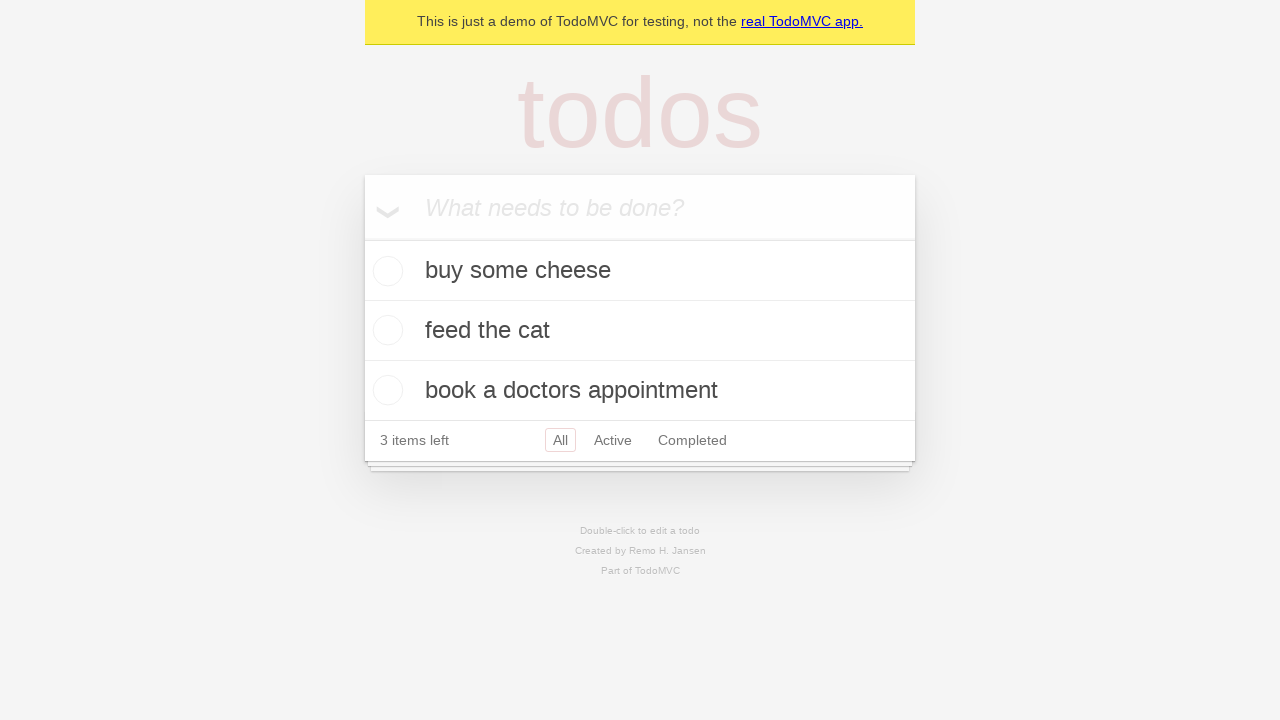

Clicked toggle all checkbox to mark all items as completed at (362, 238) on internal:label="Mark all as complete"i
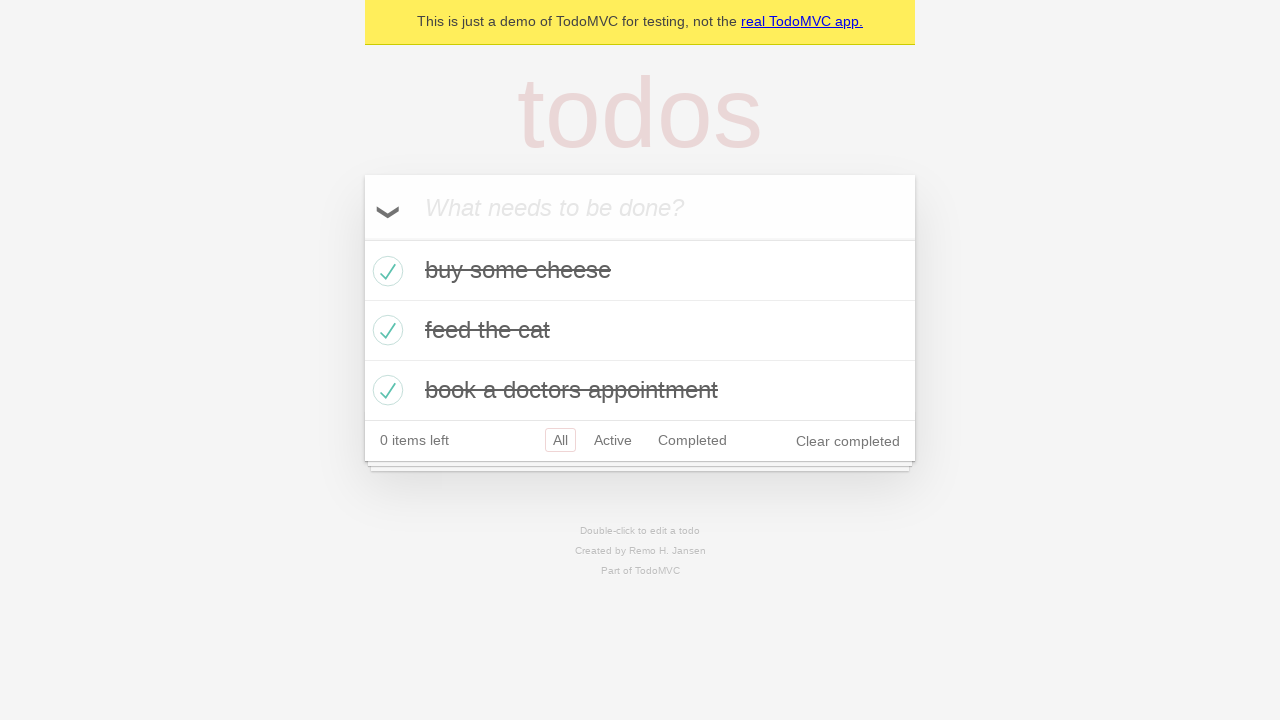

Verified all todo items are marked as completed
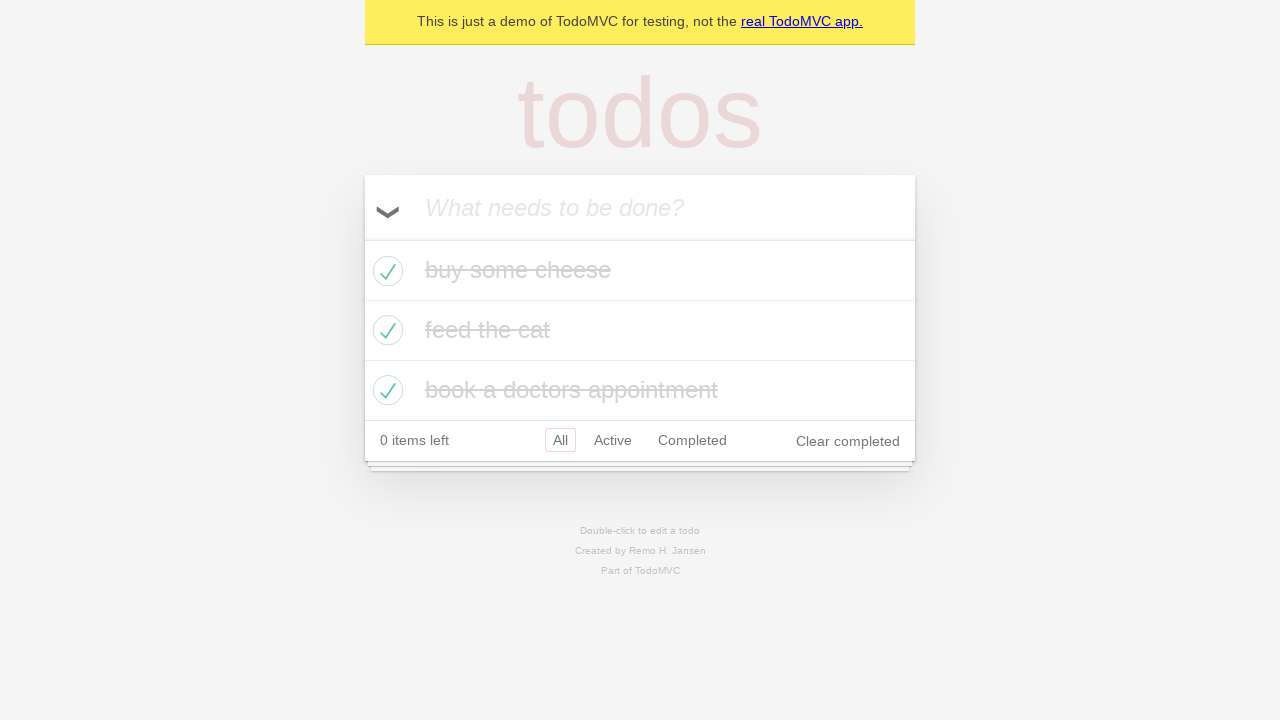

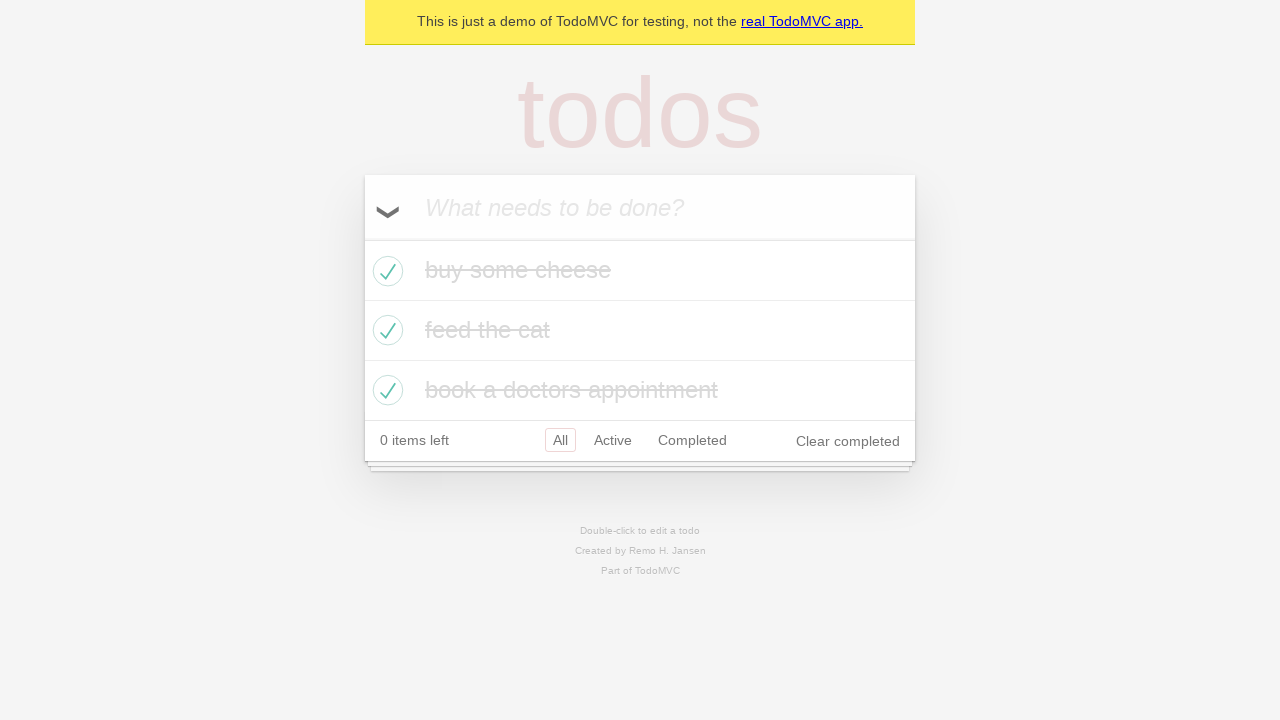